Tests clicking a sequence of simple buttons and verifying the success message is displayed

Starting URL: https://testpages.herokuapp.com/styled/dynamic-buttons-simple.html

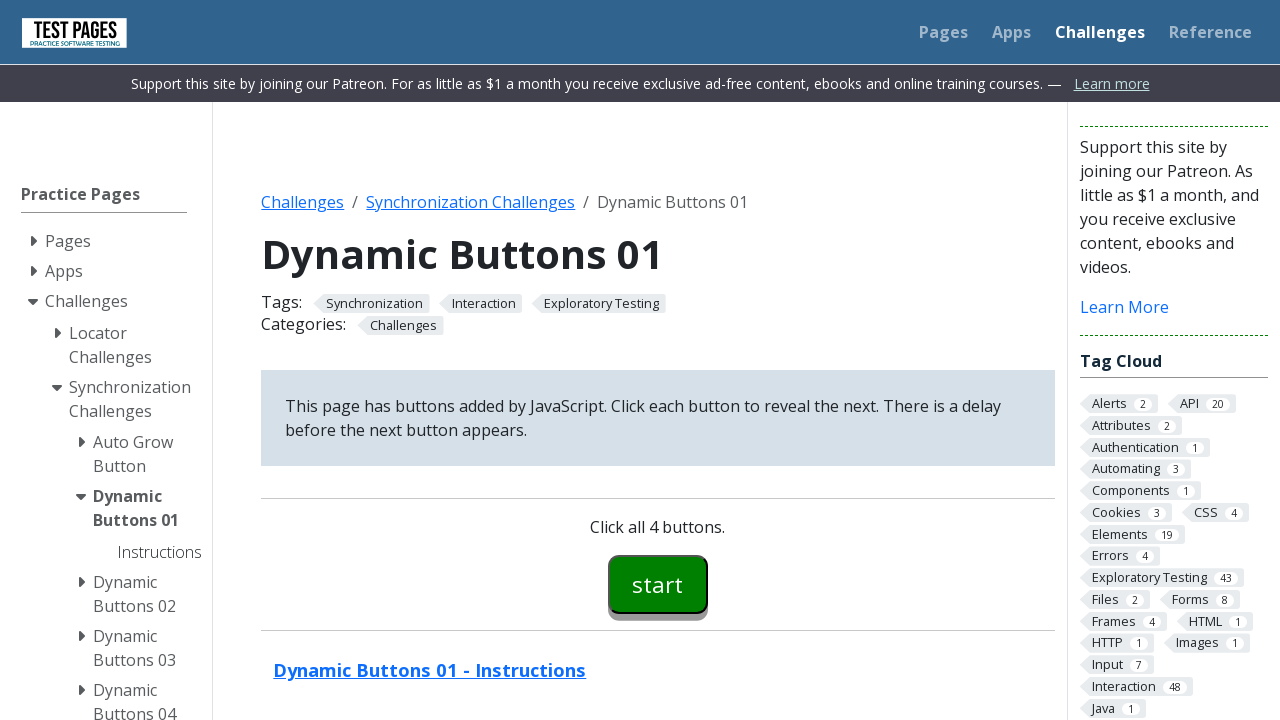

Clicked button00 at (658, 584) on #button00
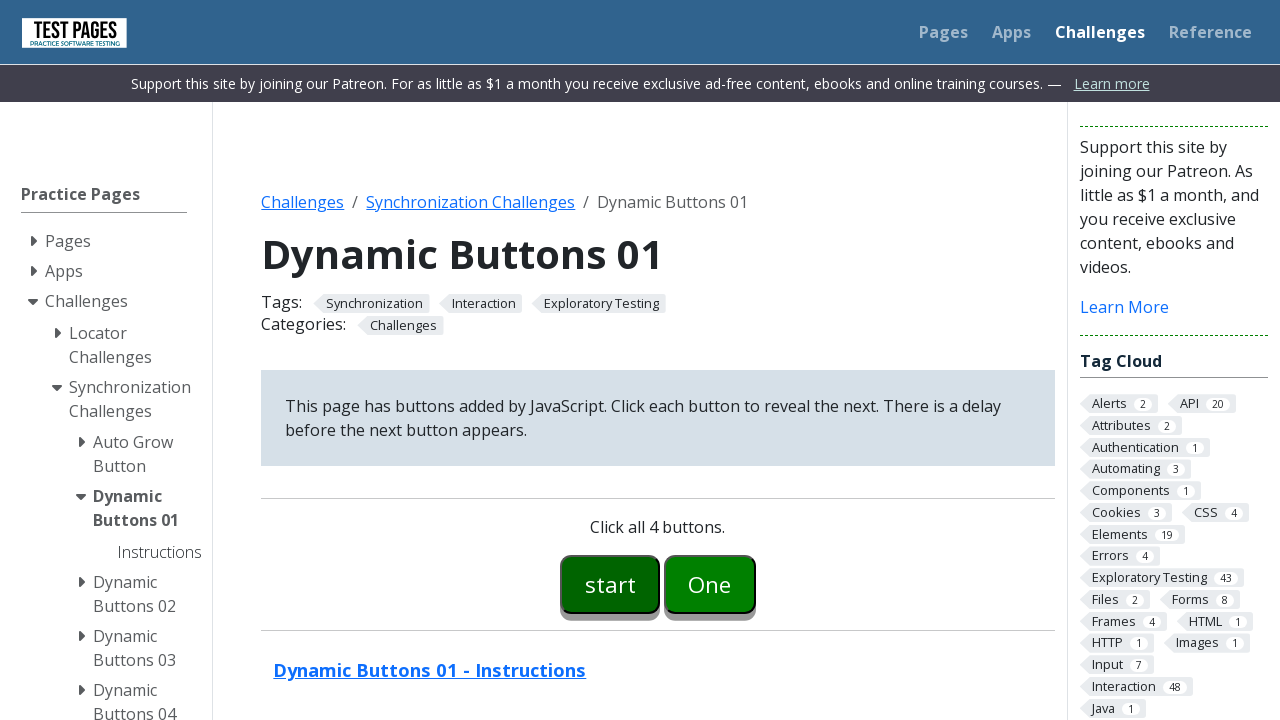

Clicked button01 at (710, 584) on #button01
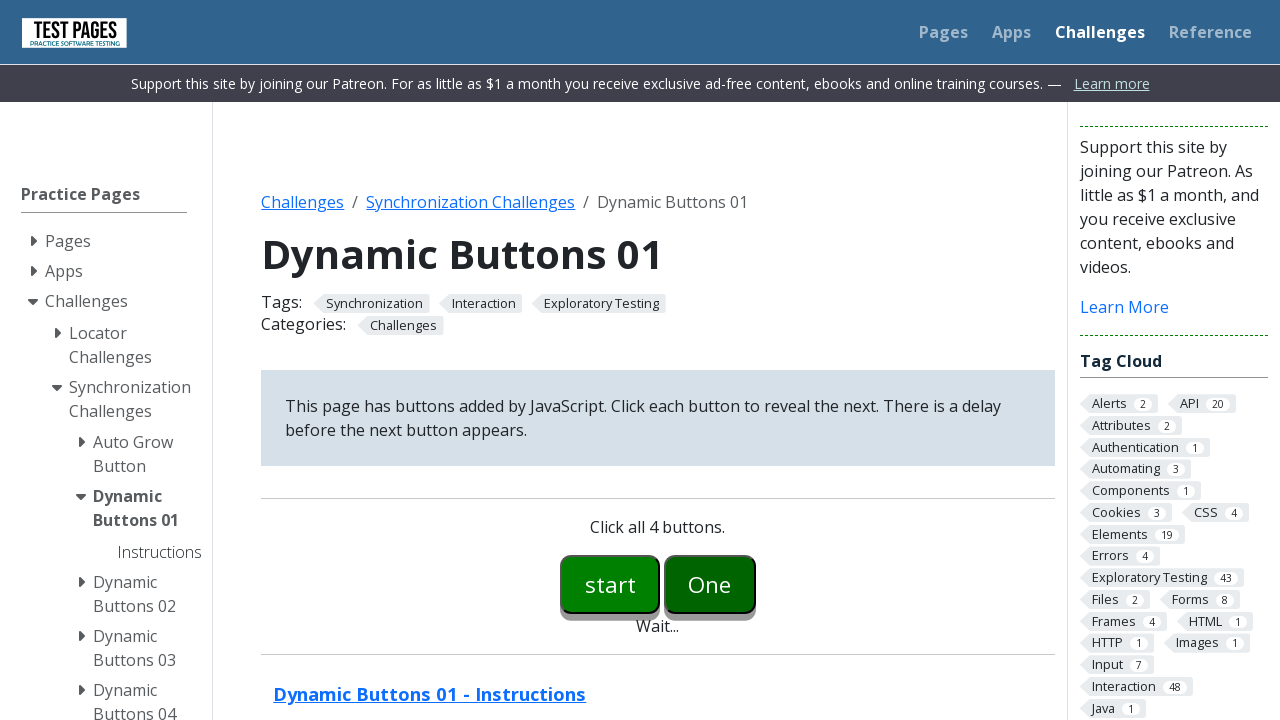

Clicked button02 at (756, 584) on #button02
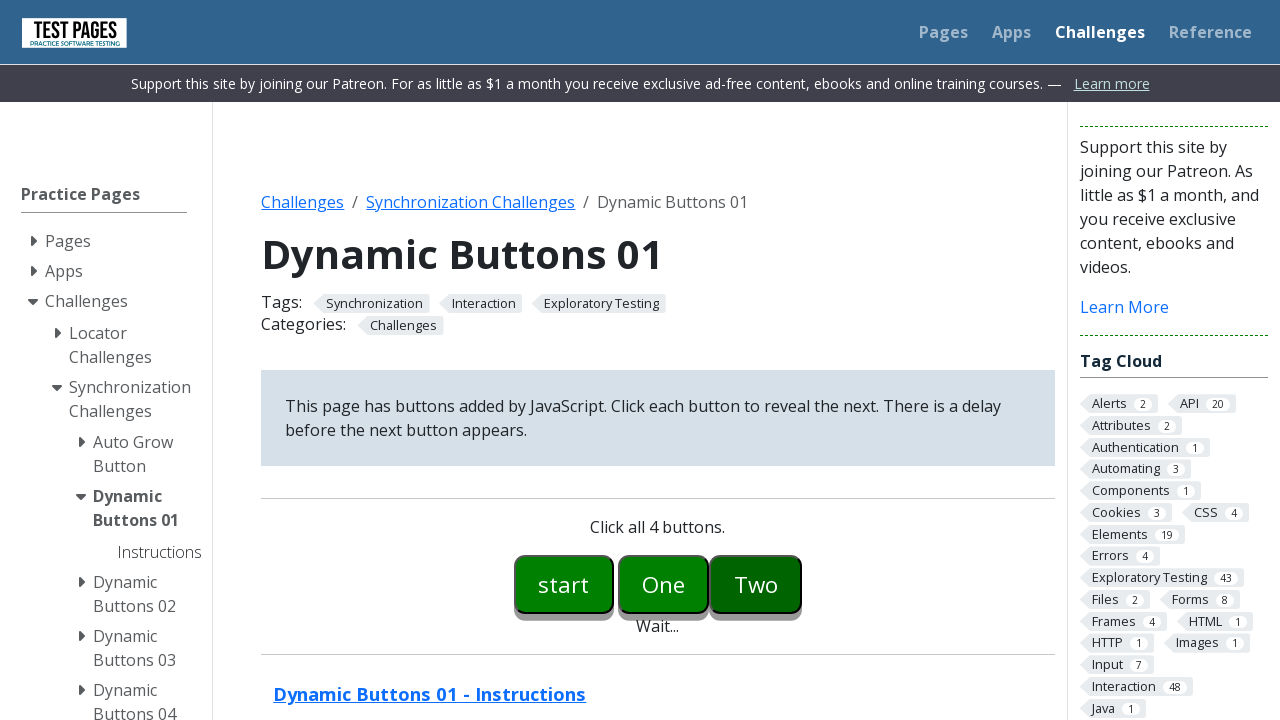

Clicked button03 at (802, 584) on #button03
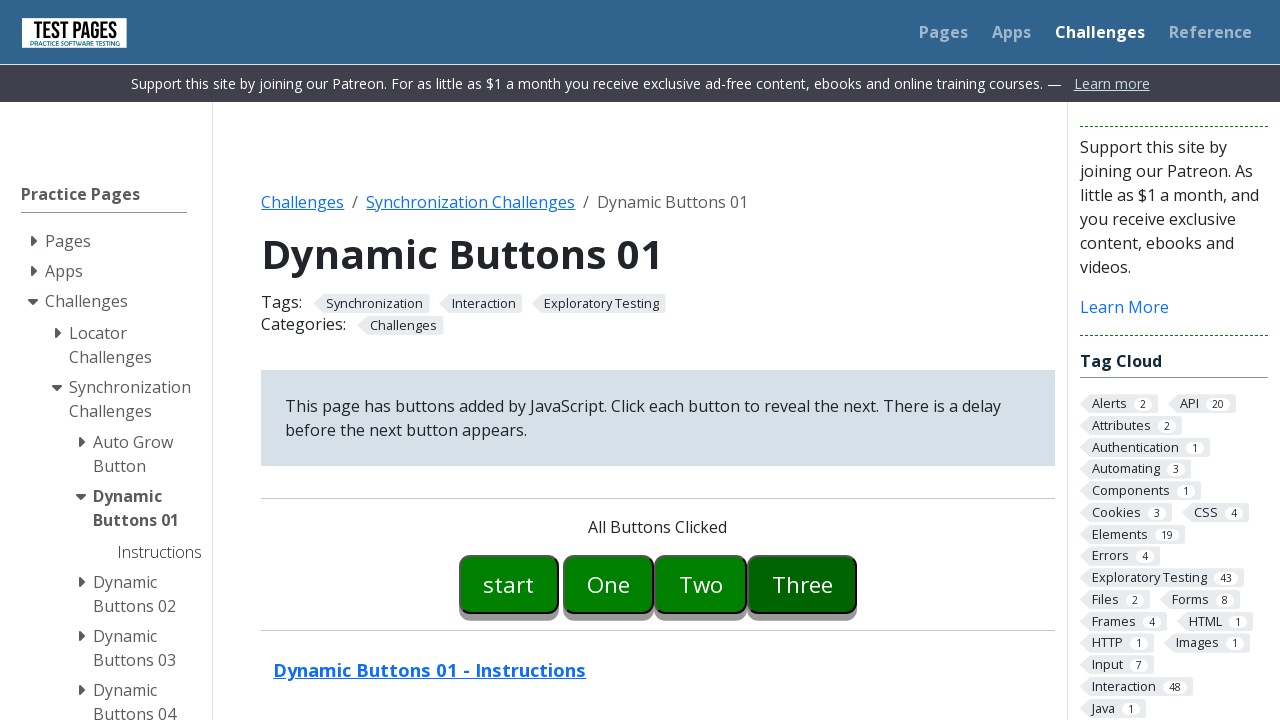

Verified success message is displayed
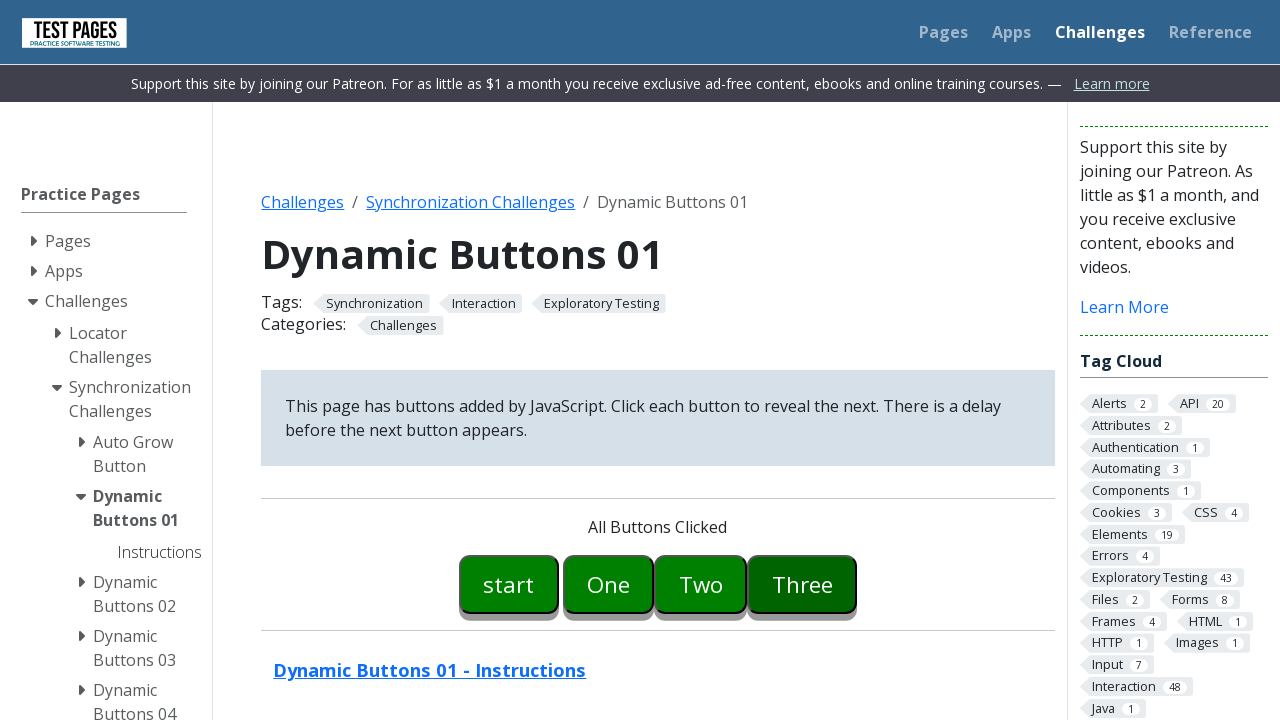

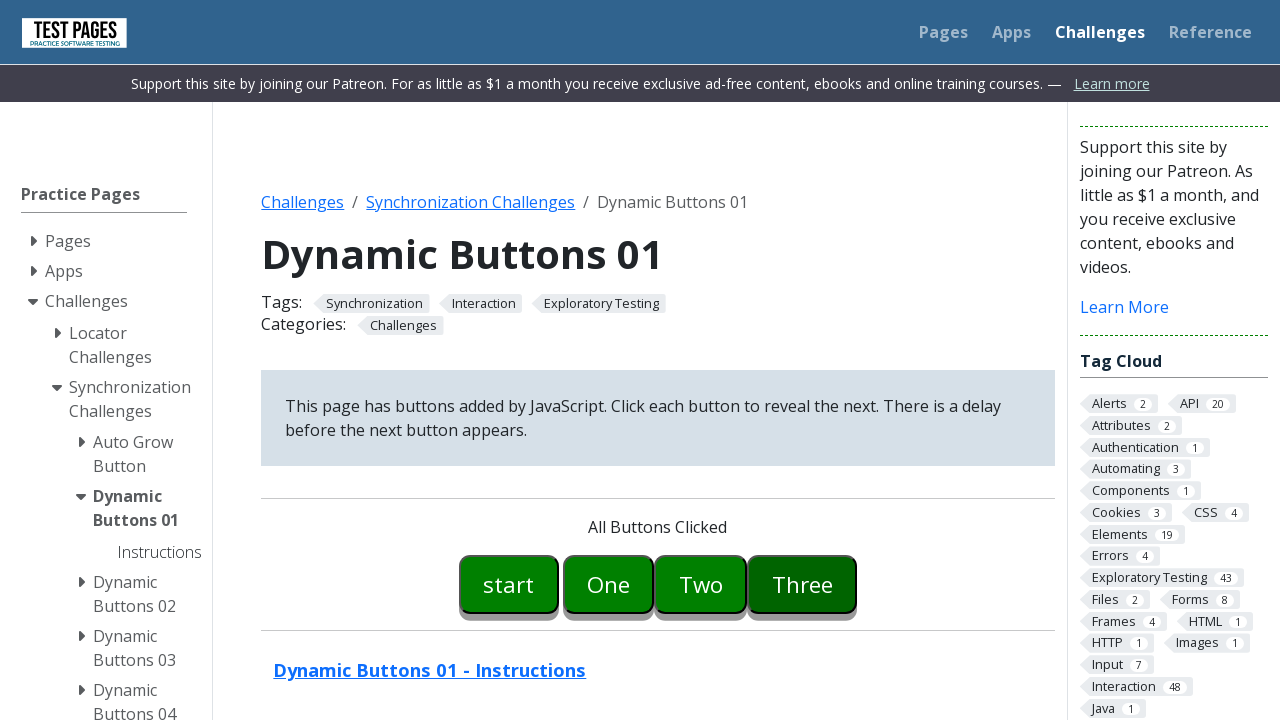